Navigates to the Heroku test site and clicks on a link containing "JavaScript onload" text to test partial link text selection

Starting URL: https://the-internet.herokuapp.com

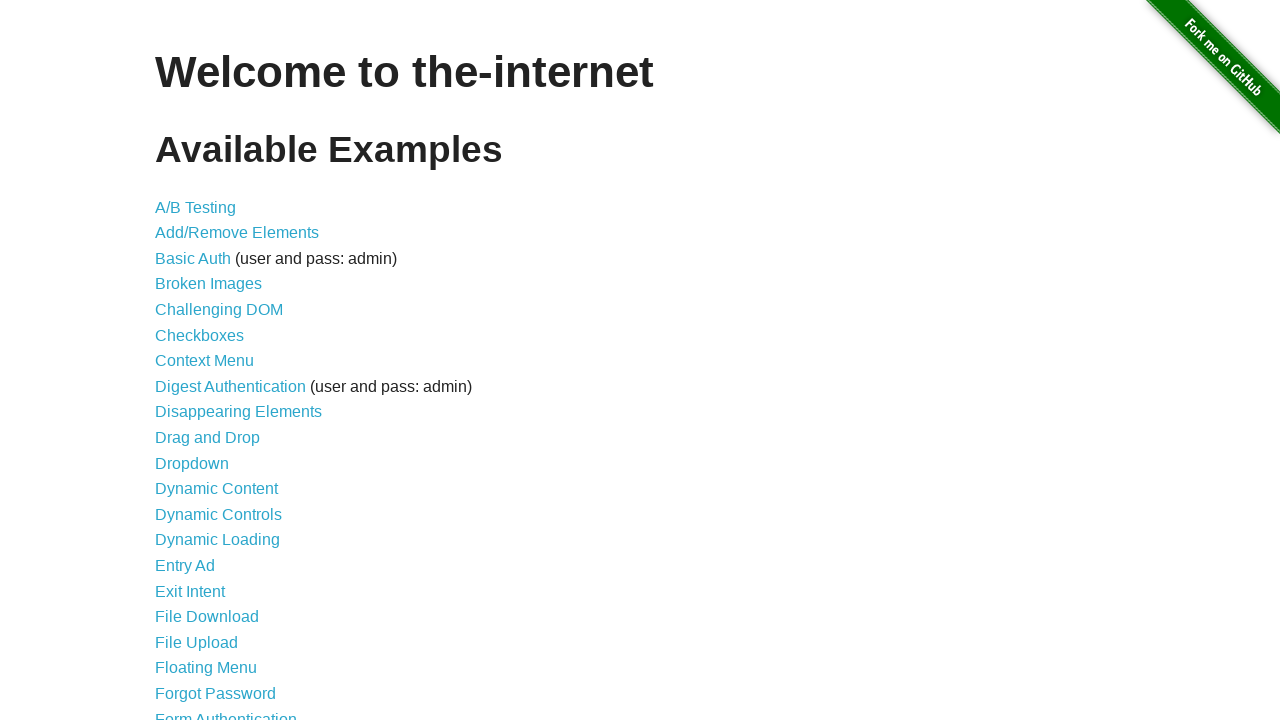

Navigated to Heroku test site (https://the-internet.herokuapp.com)
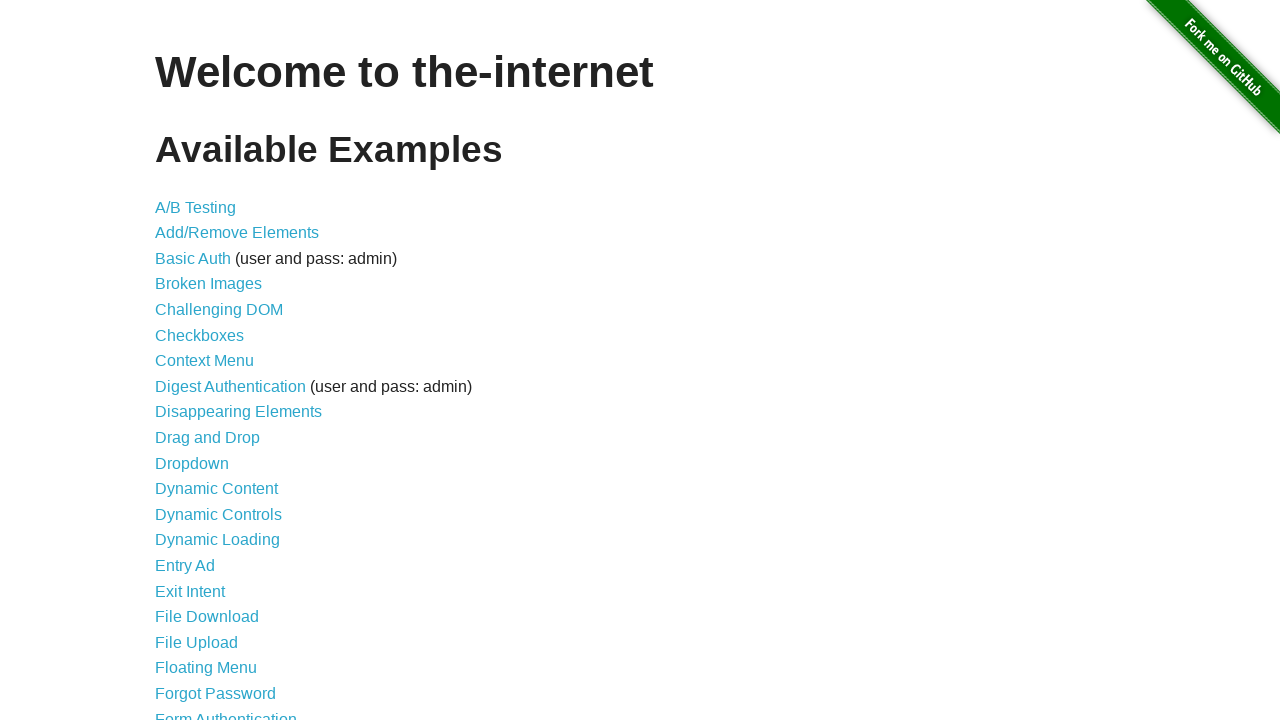

Clicked on link containing 'JavaScript onload' text at (259, 360) on text=/JavaScript onload/
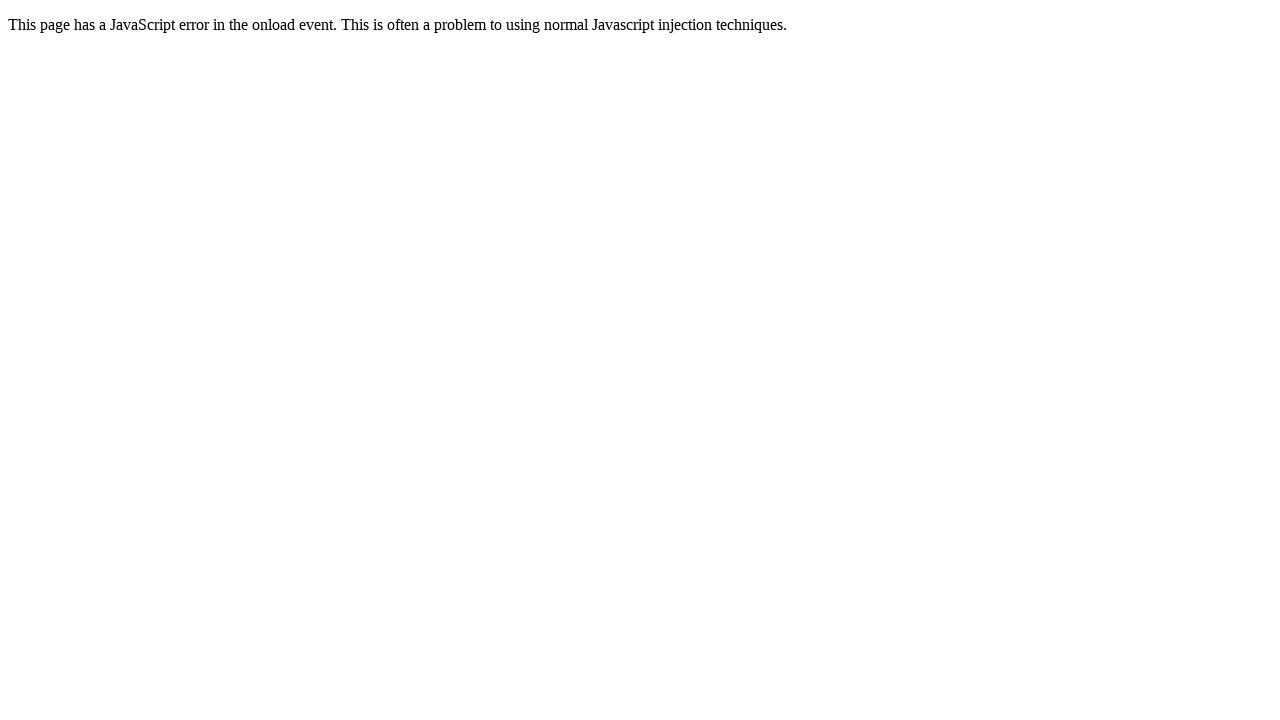

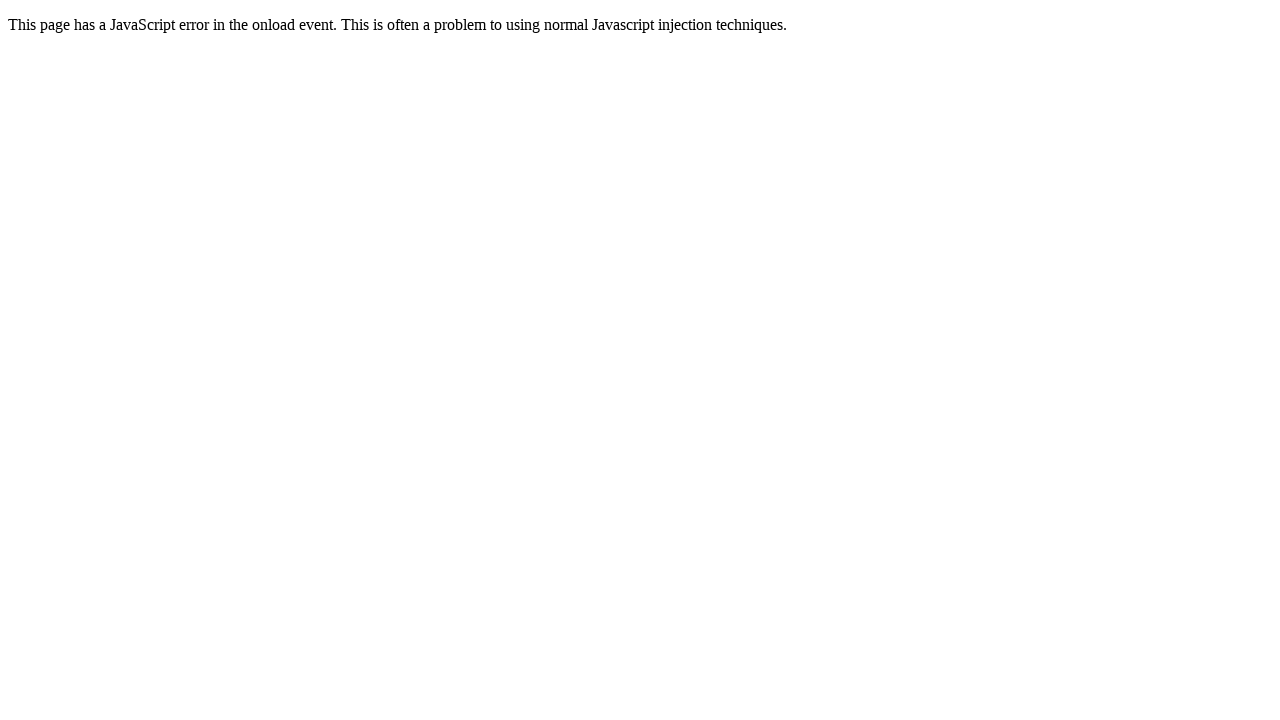